Tests JavaScript alert handling by triggering a confirm dialog and dismissing it

Starting URL: https://the-internet.herokuapp.com/javascript_alerts

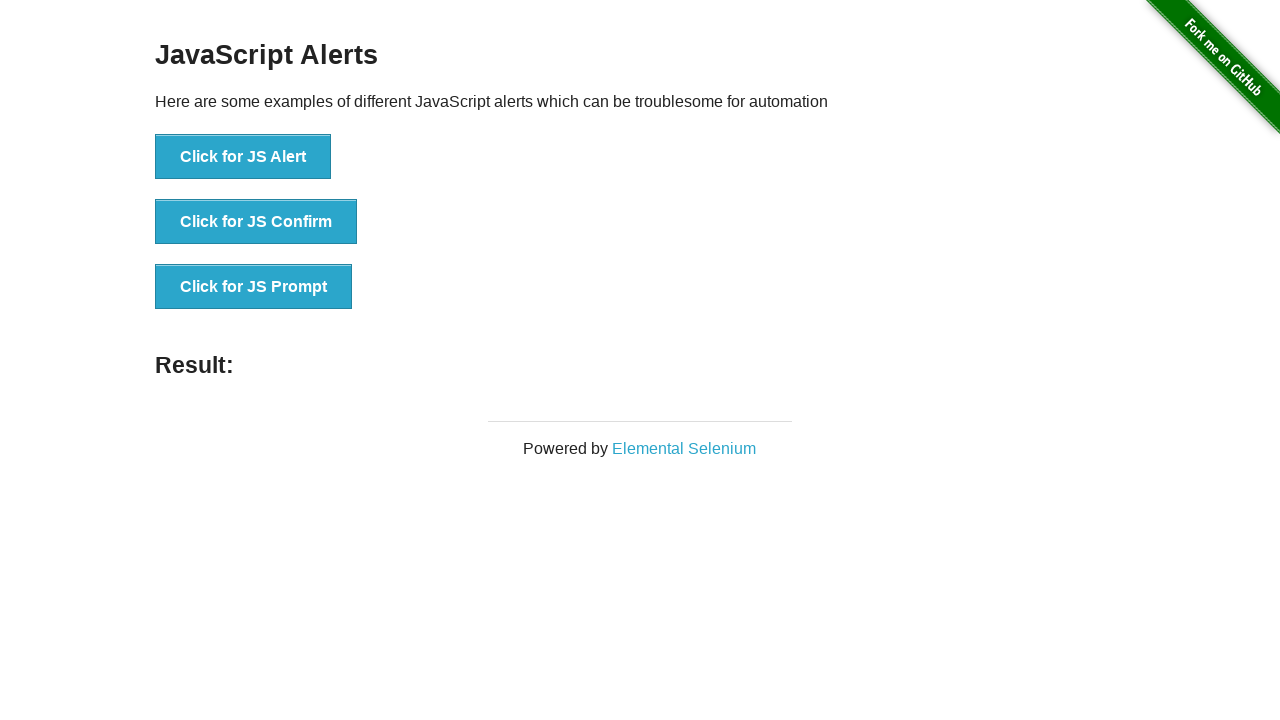

Clicked button to trigger JS confirm dialog at (256, 222) on xpath=//button[normalize-space()='Click for JS Confirm']
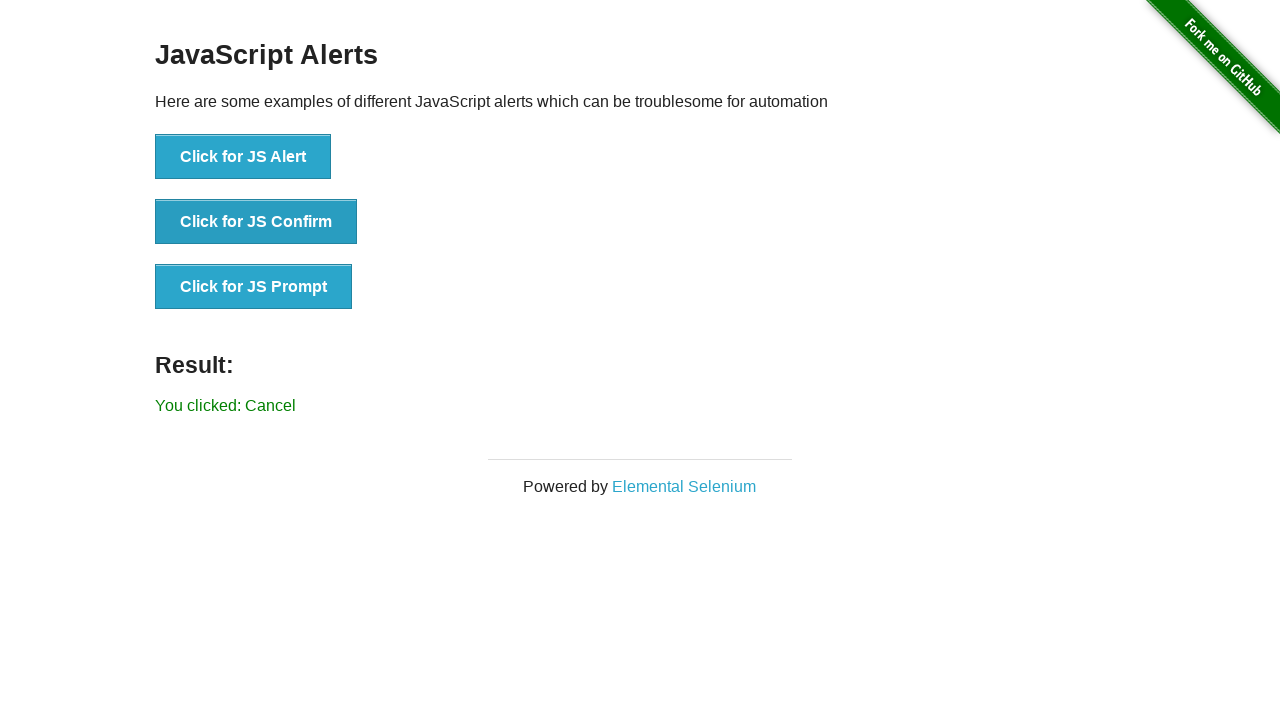

Set up dialog handler to dismiss confirm dialog
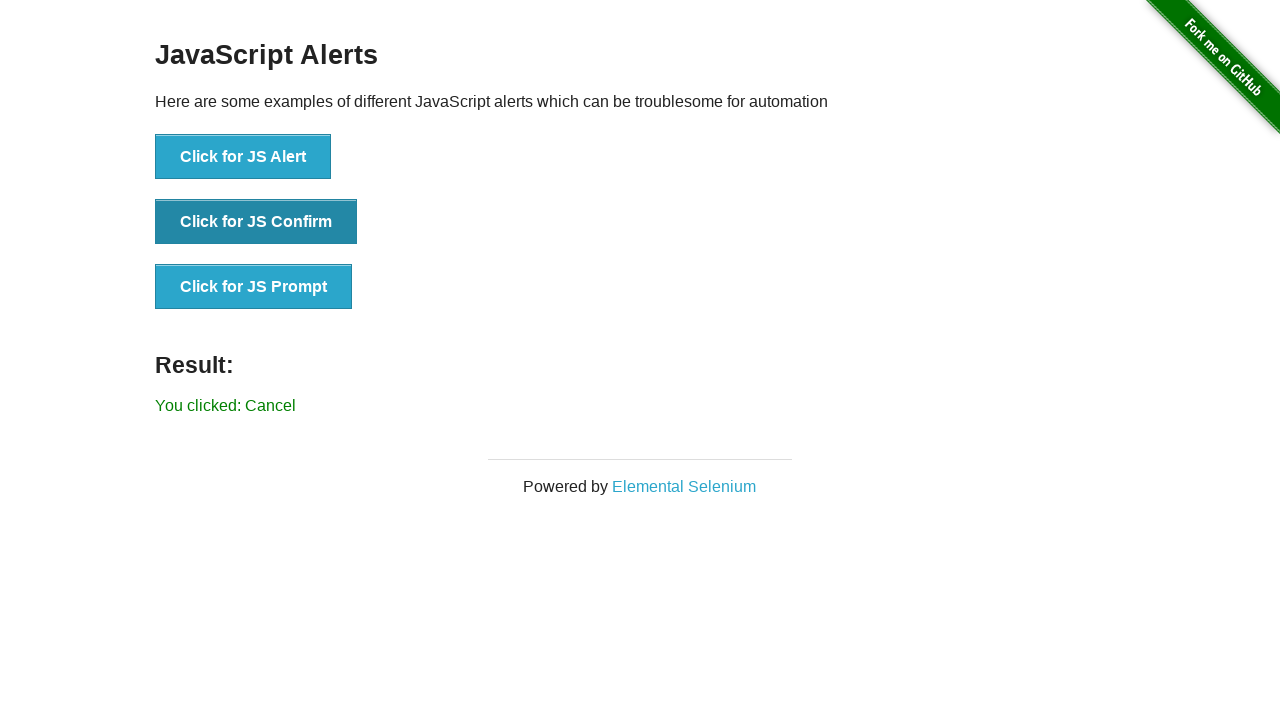

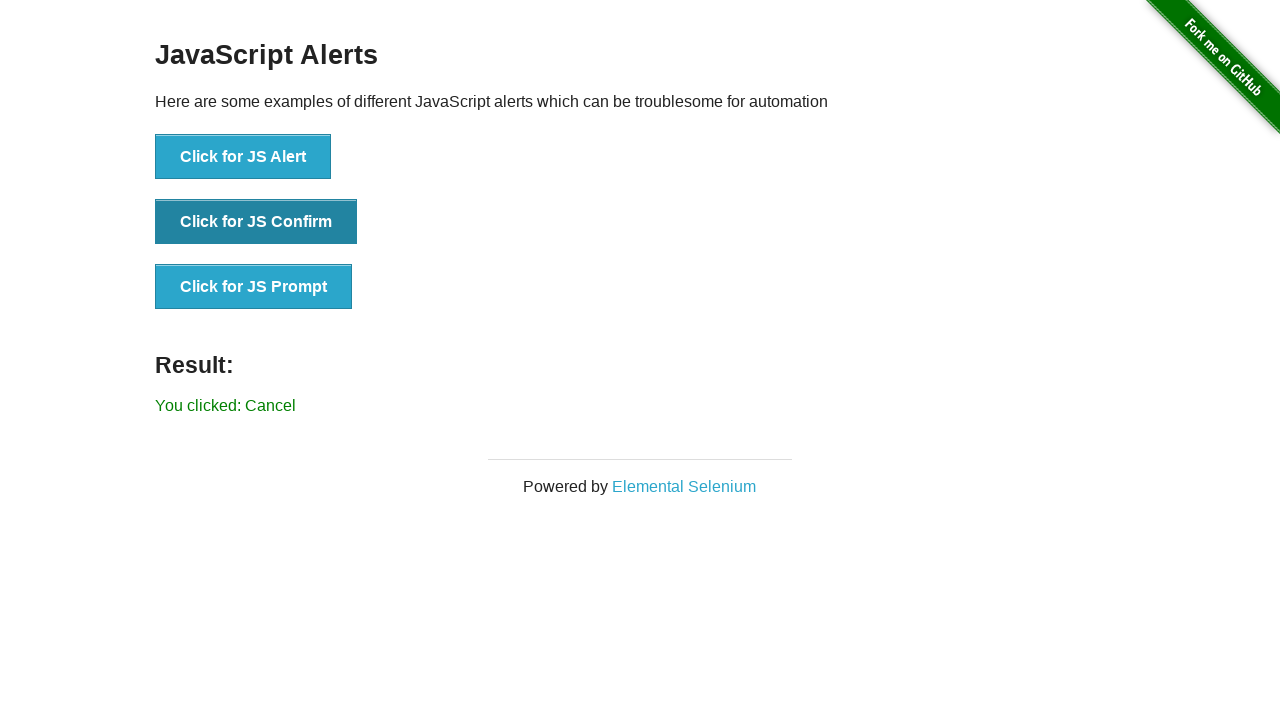